Fills out a registration form with personal information including name, address, gender, hobbies, and date of birth

Starting URL: http://demo.automationtesting.in/Register.html

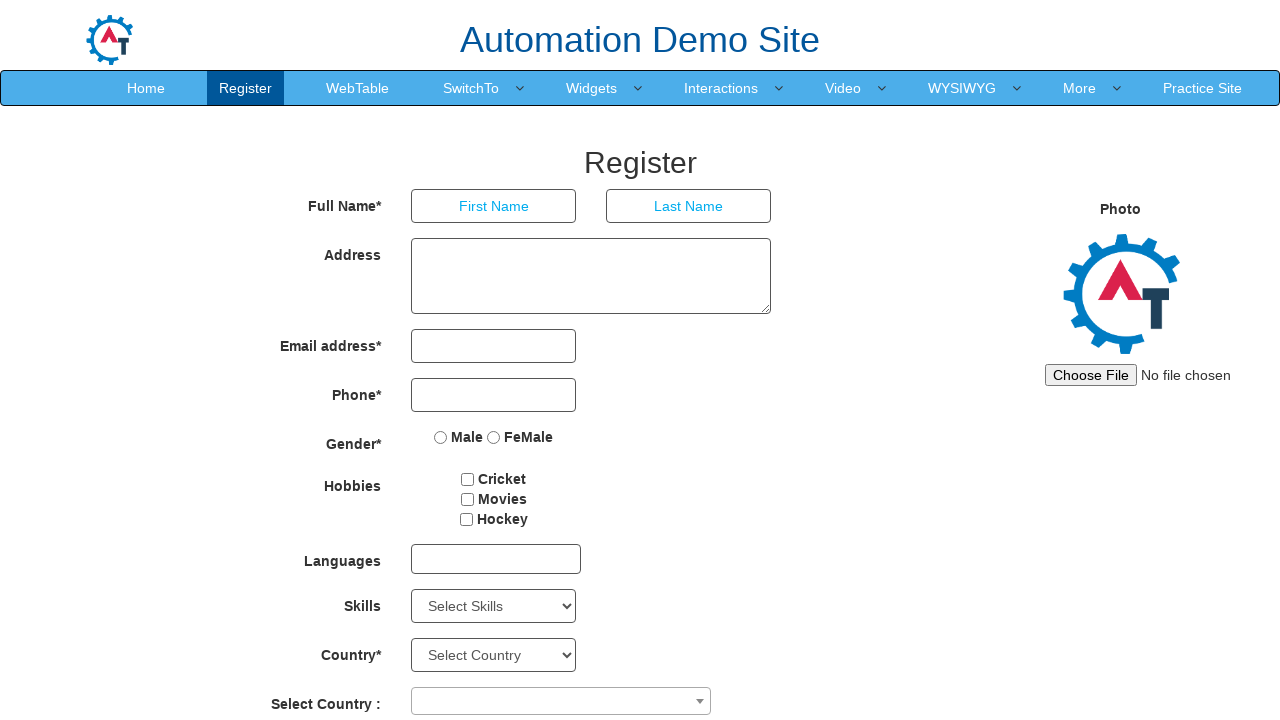

Filled first name field with 'anish' on input[placeholder='First Name']
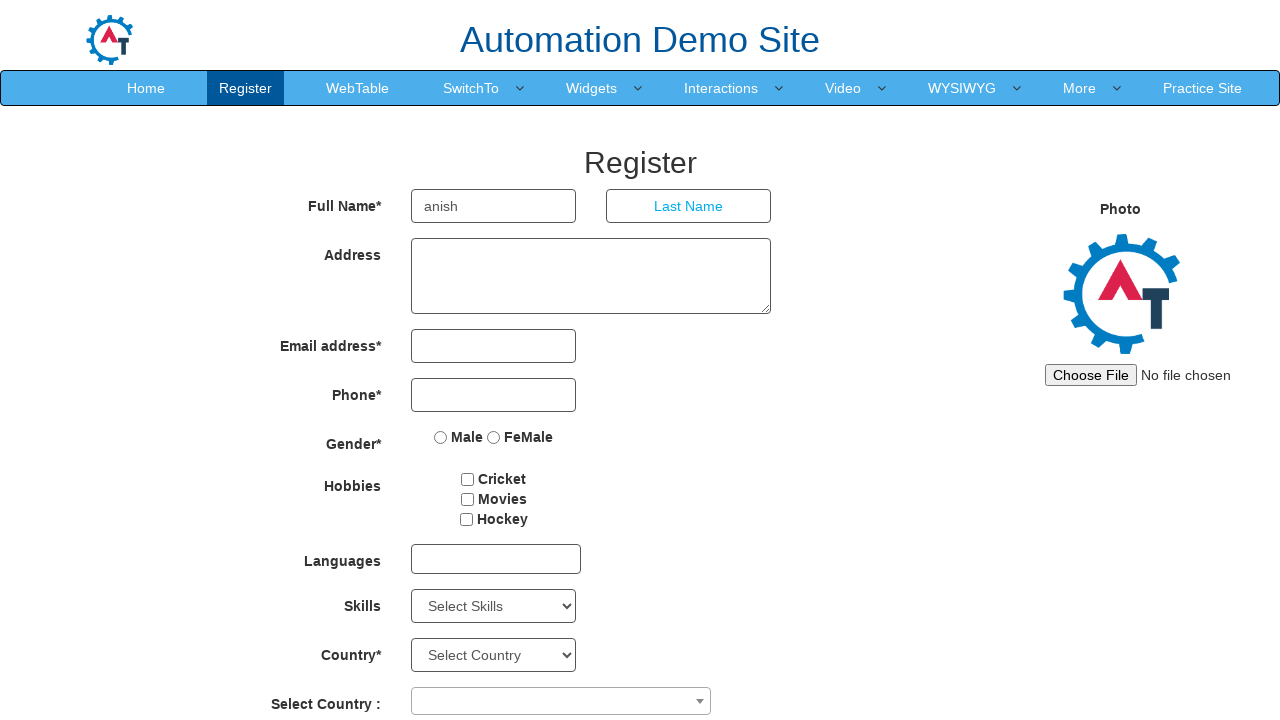

Filled last name field with 'raqeeb' on input[placeholder='Last Name']
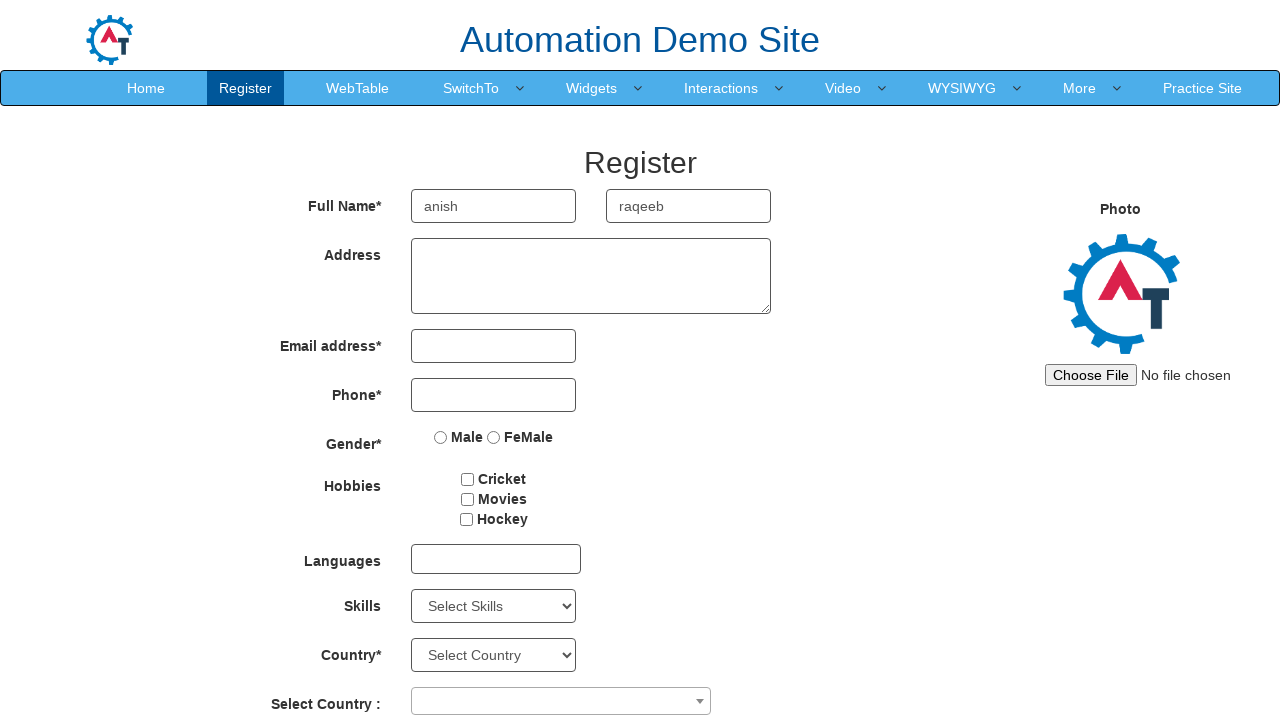

Filled address field with 'Chennai, Tamilnadu' on textarea[rows='3']
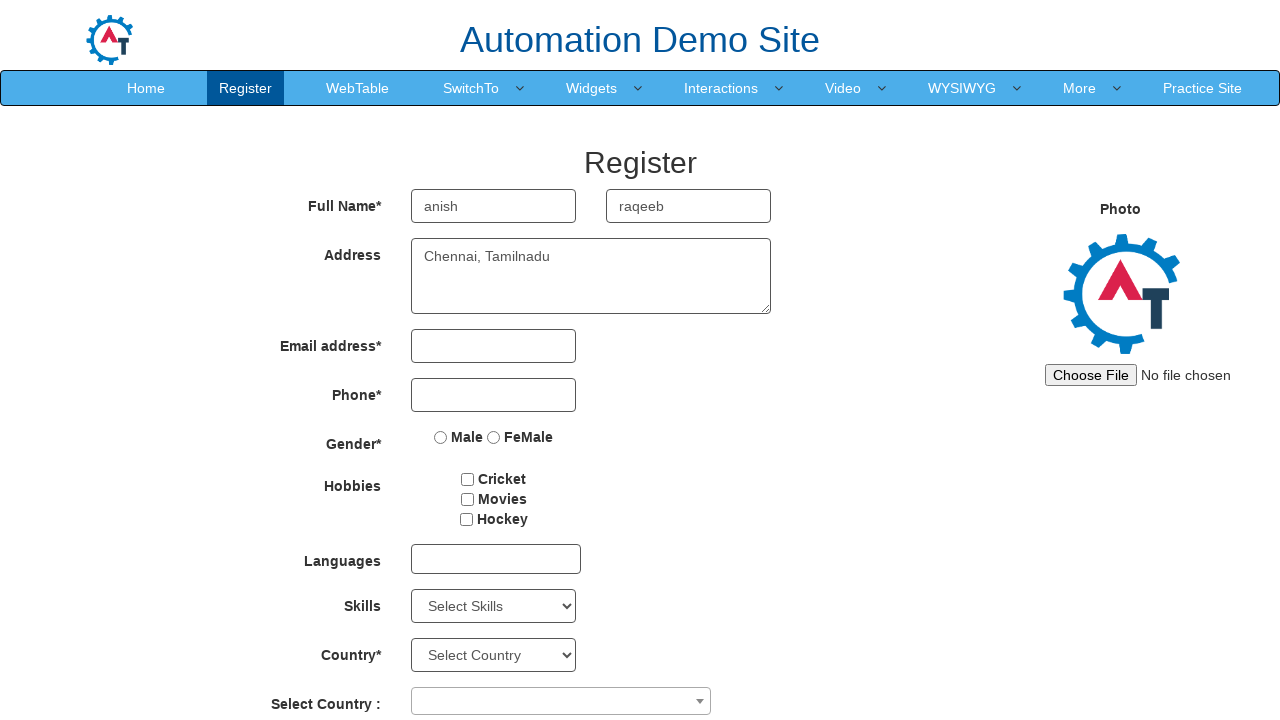

Selected Male gender radio button at (441, 437) on input[type='radio']:nth-of-type(1)
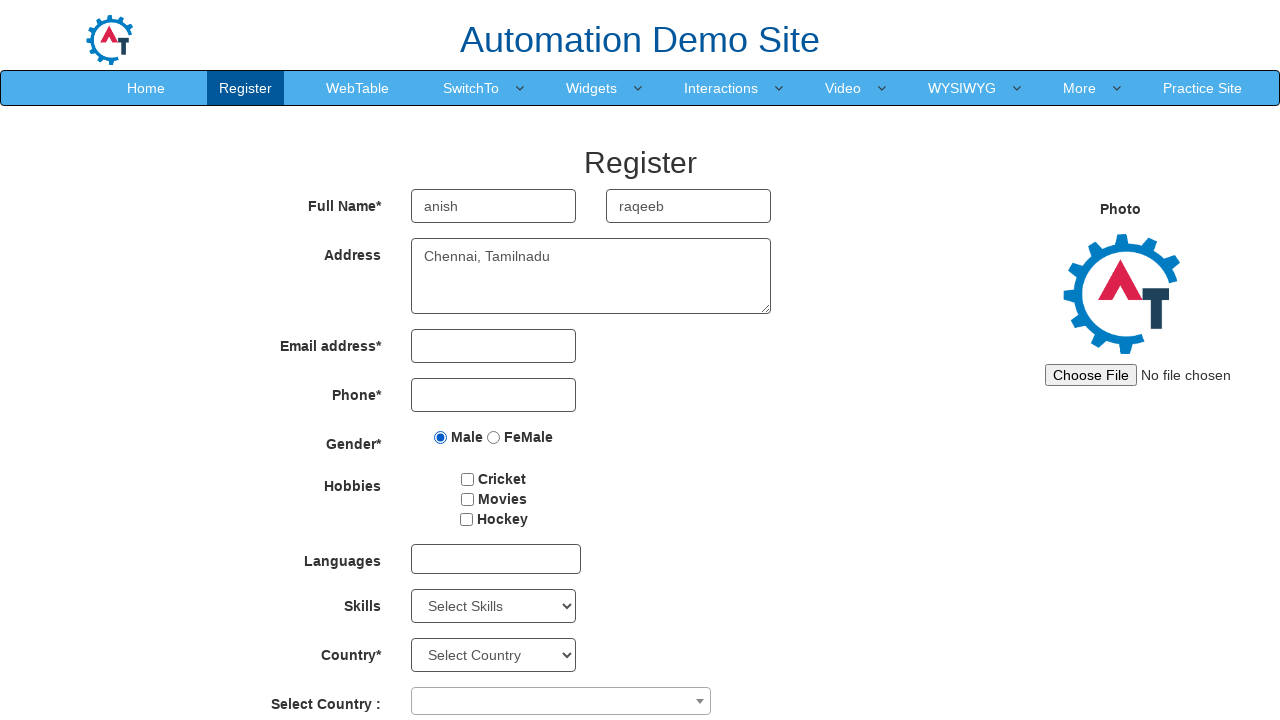

Checked Cricket hobby checkbox at (468, 479) on #checkbox1
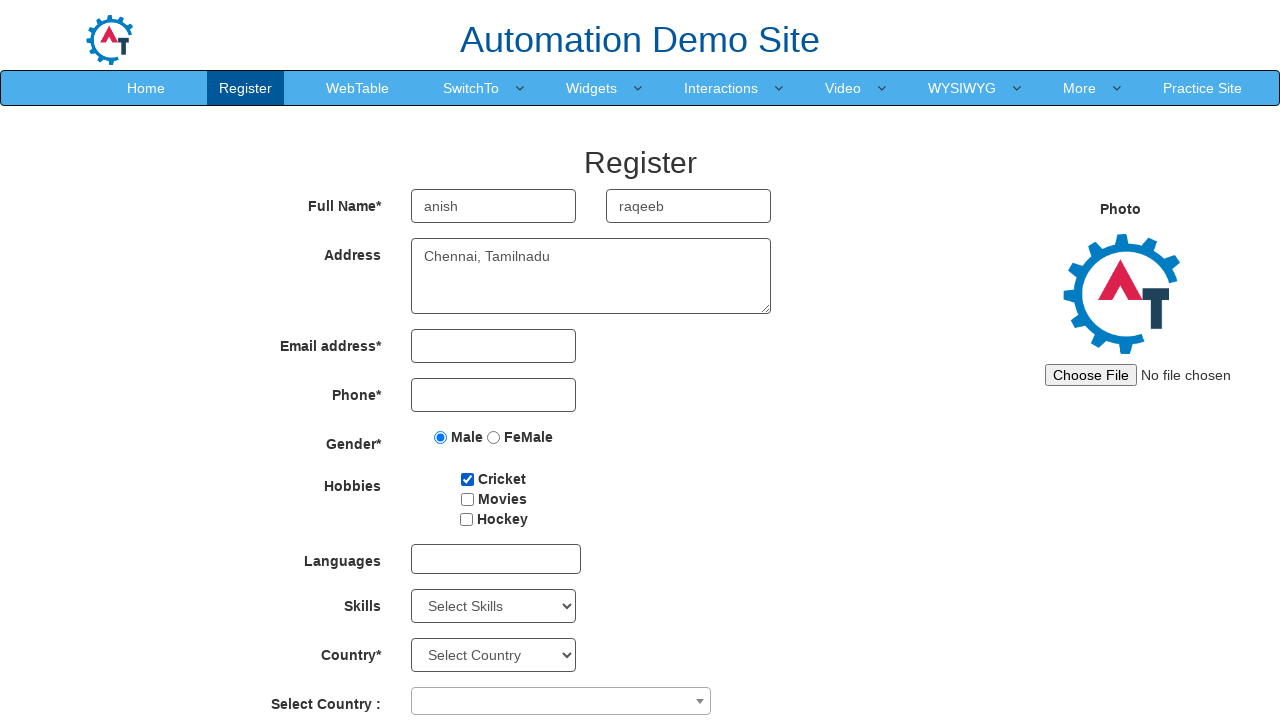

Selected July as birth month on select[ng-model='monthbox']
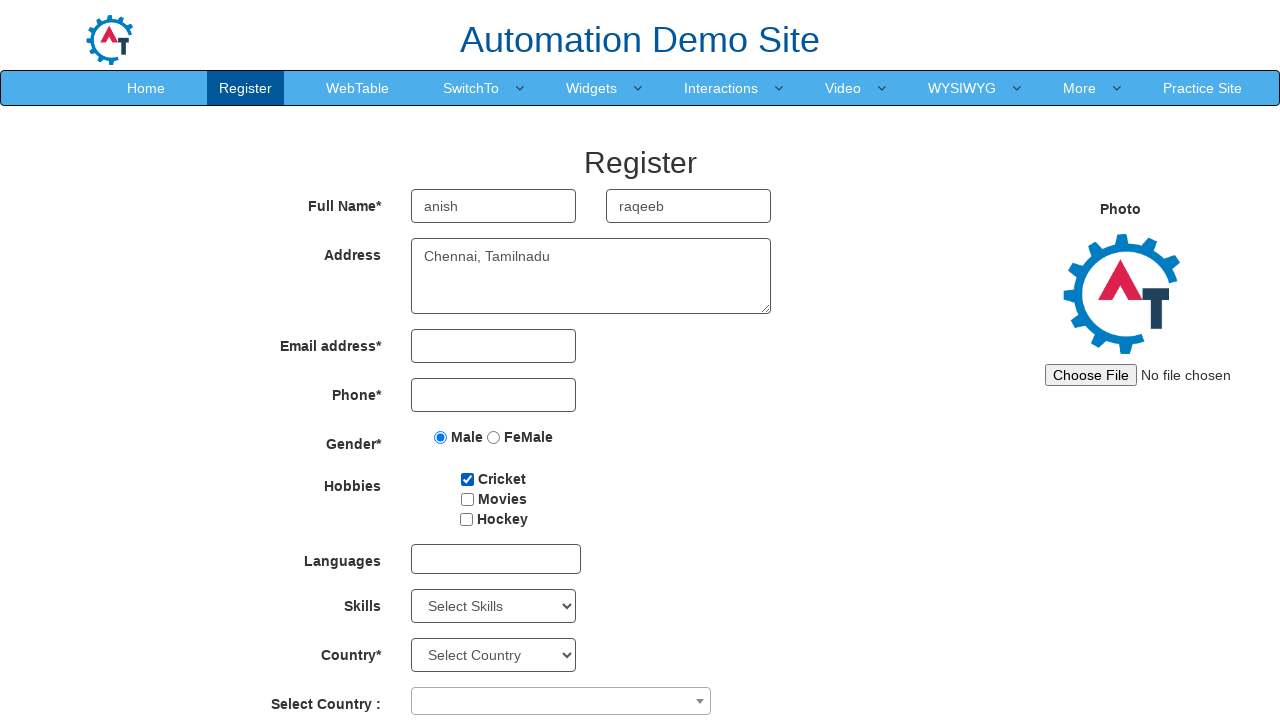

Selected 1994 as birth year on select[ng-model='yearbox']
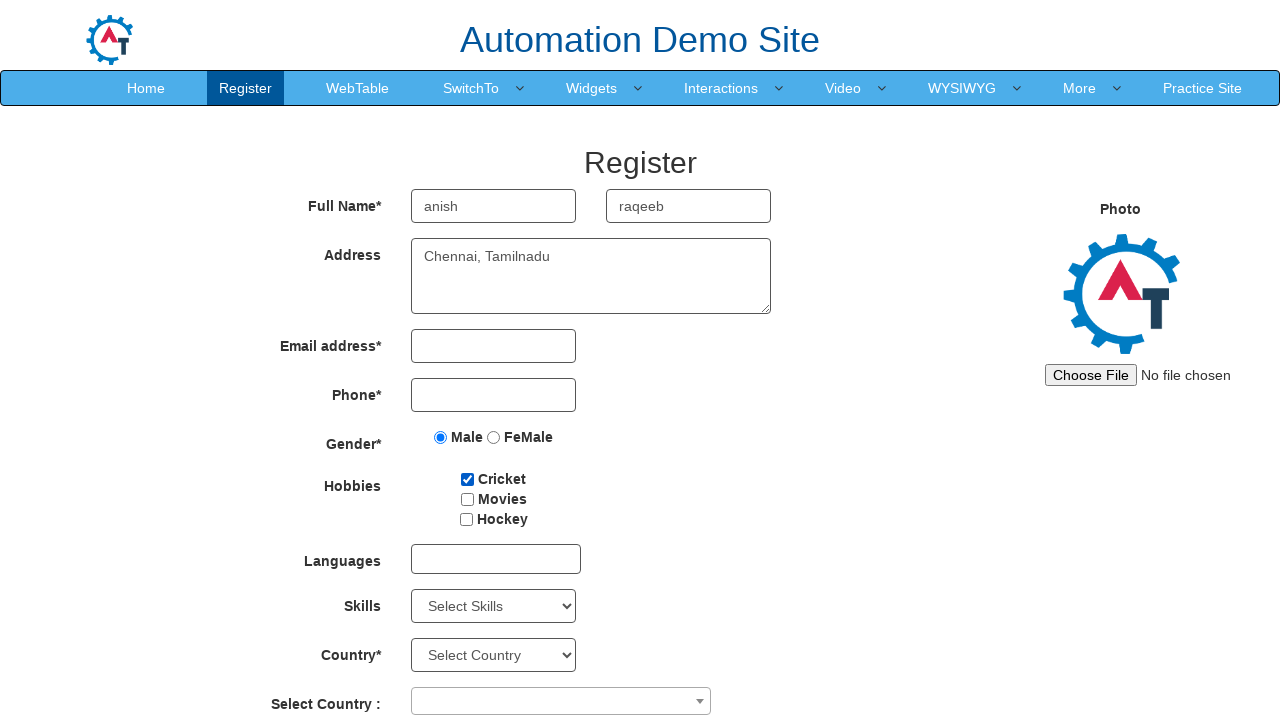

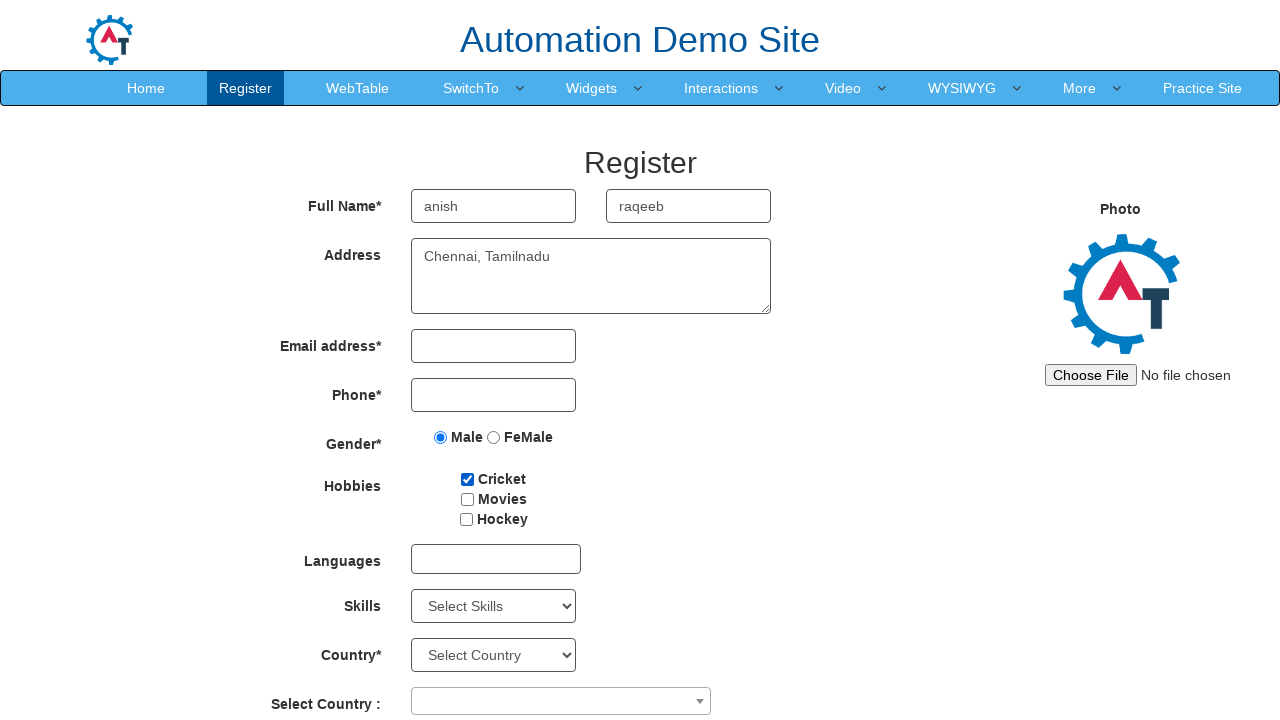